Tests infinite scroll functionality by scrolling down the page multiple times

Starting URL: https://the-internet.herokuapp.com/infinite_scroll

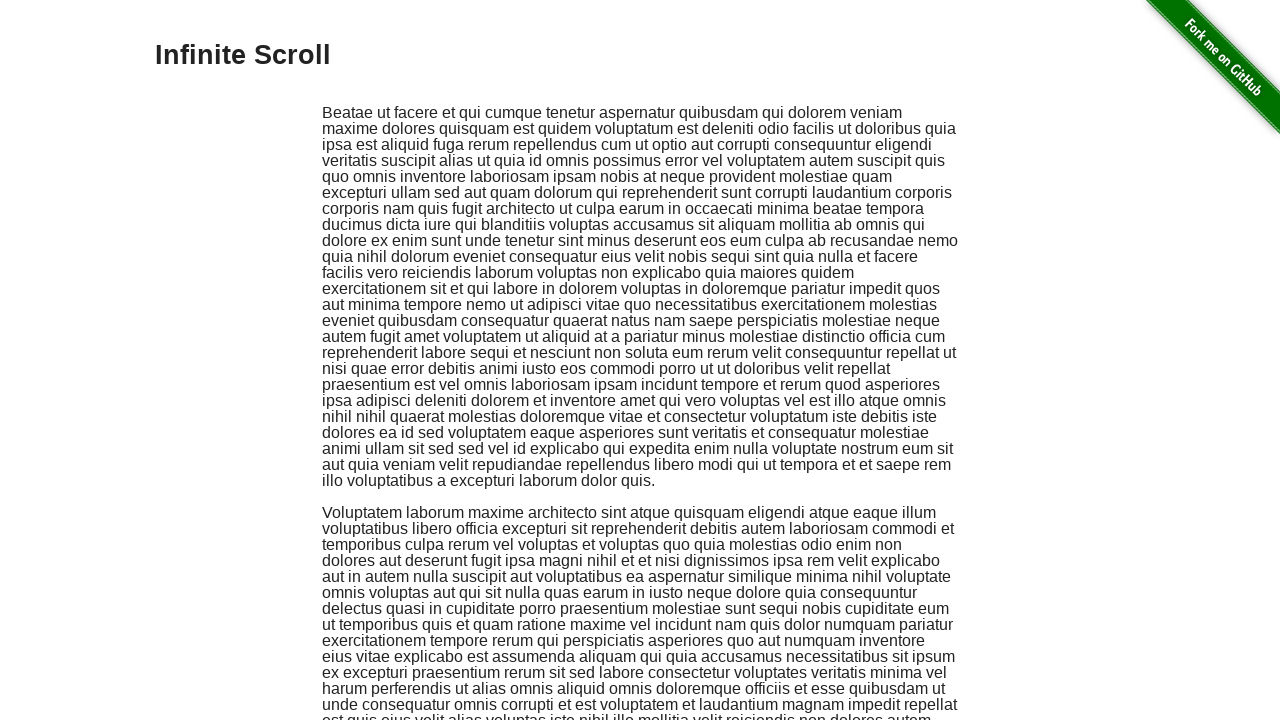

Scrolled down 500 pixels
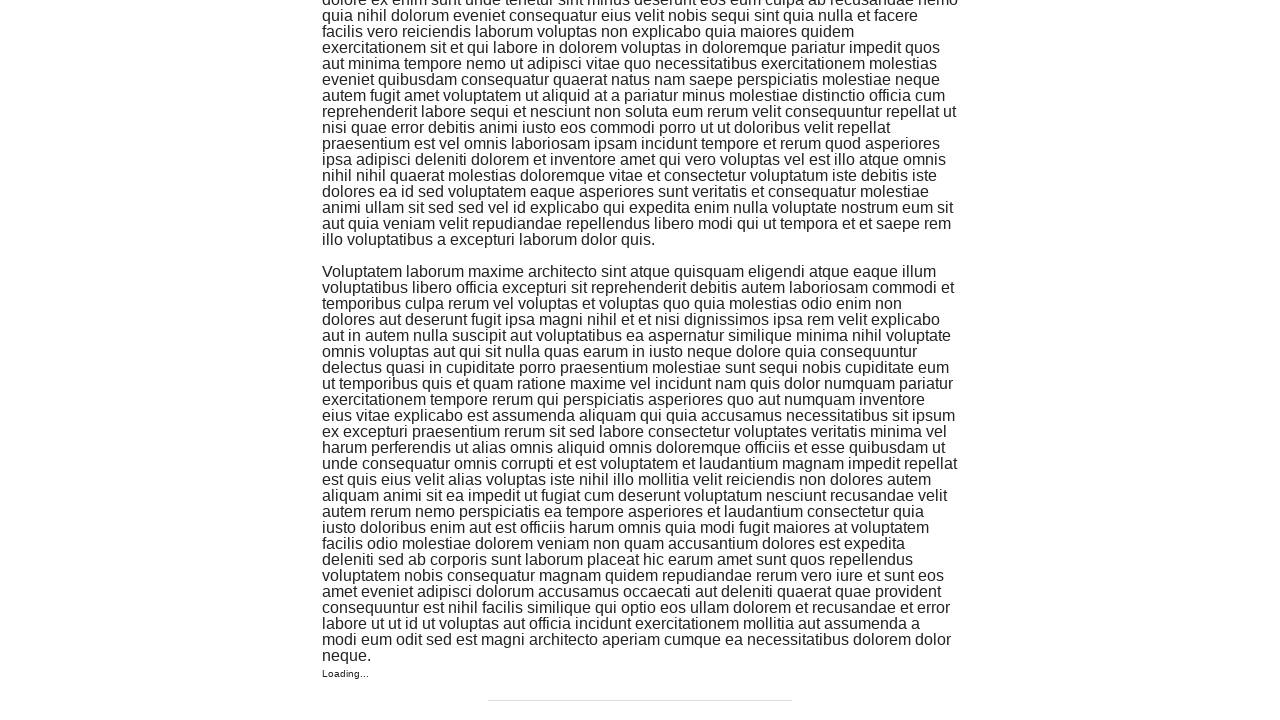

Waited 2 seconds for new content to load
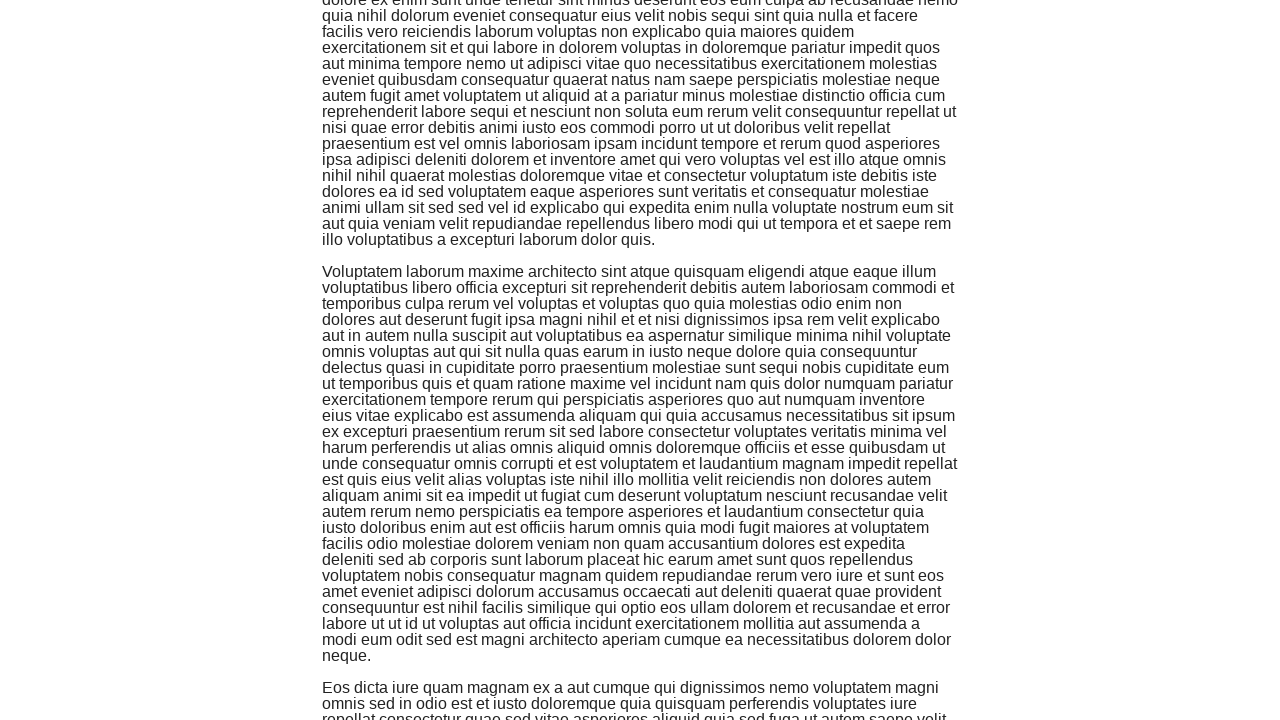

Scrolled down 500 pixels
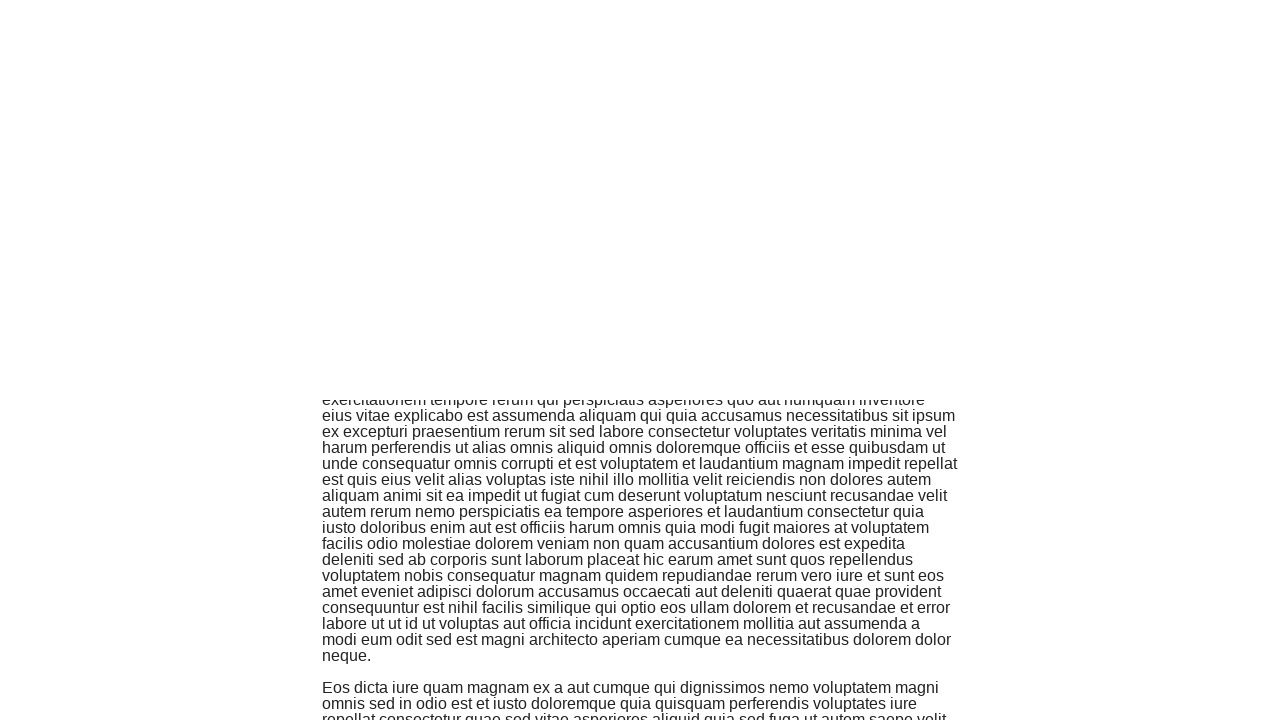

Waited 2 seconds for new content to load
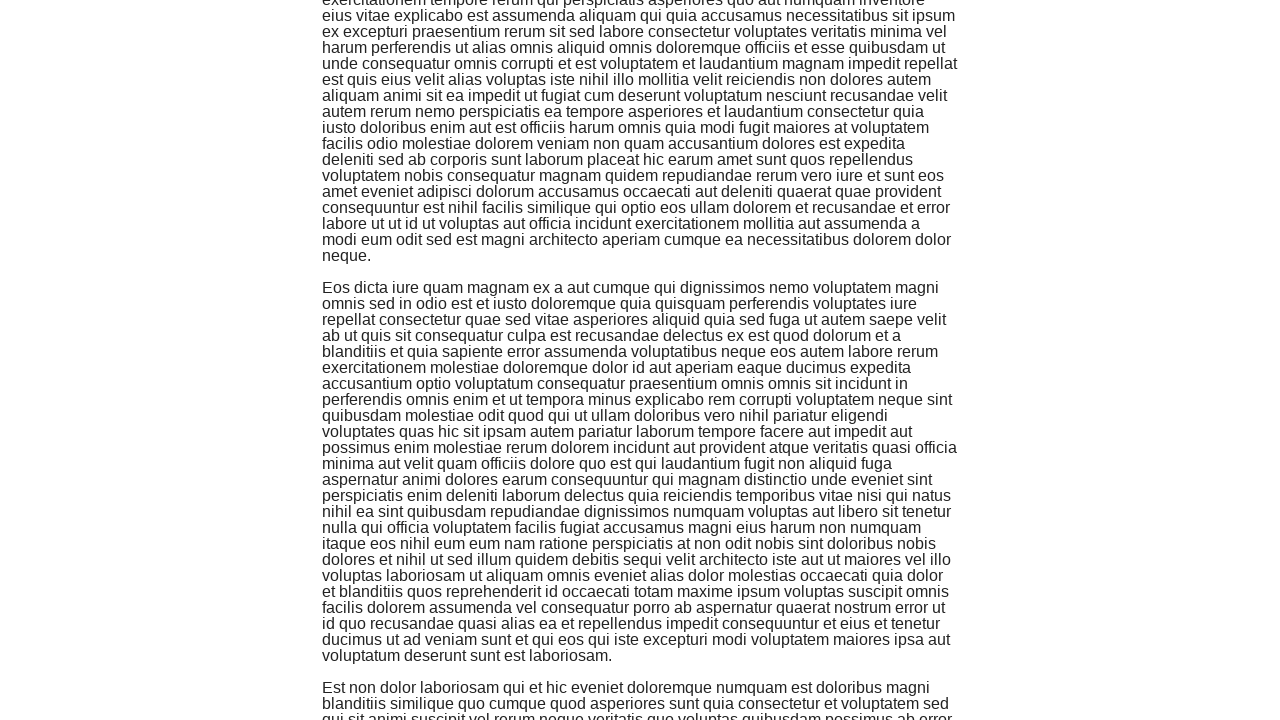

Scrolled down 500 pixels
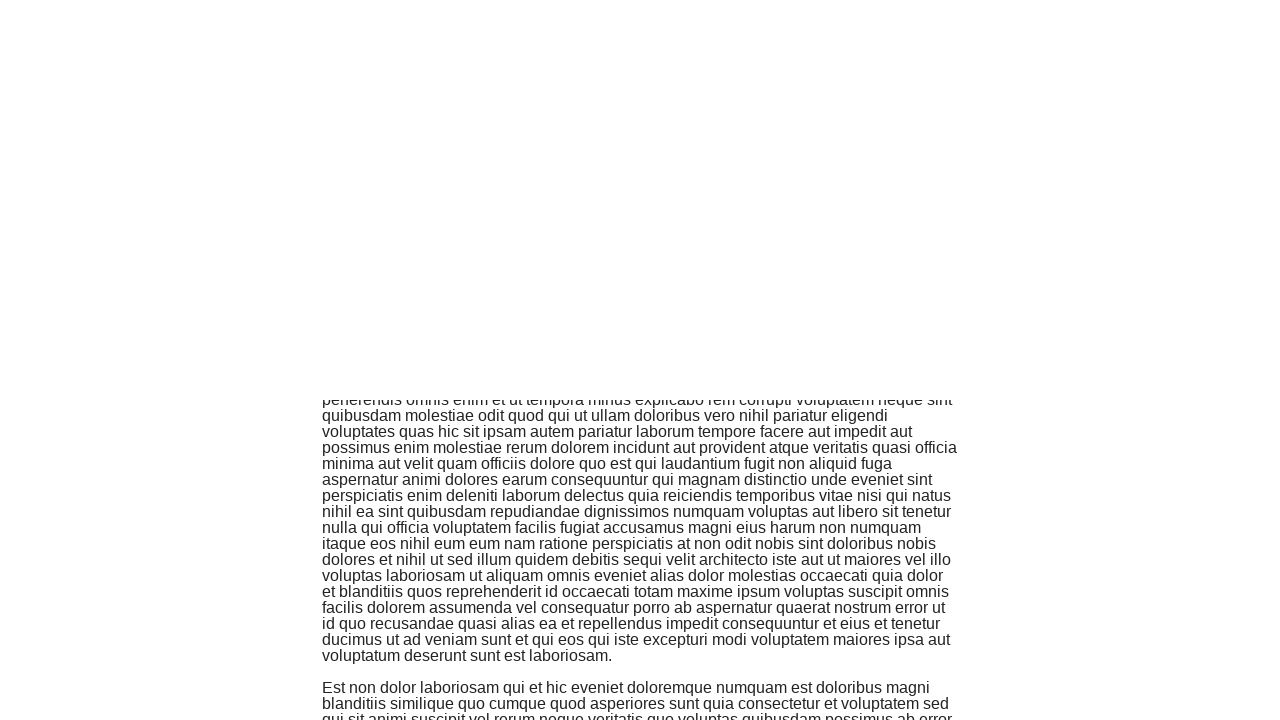

Waited 2 seconds for new content to load
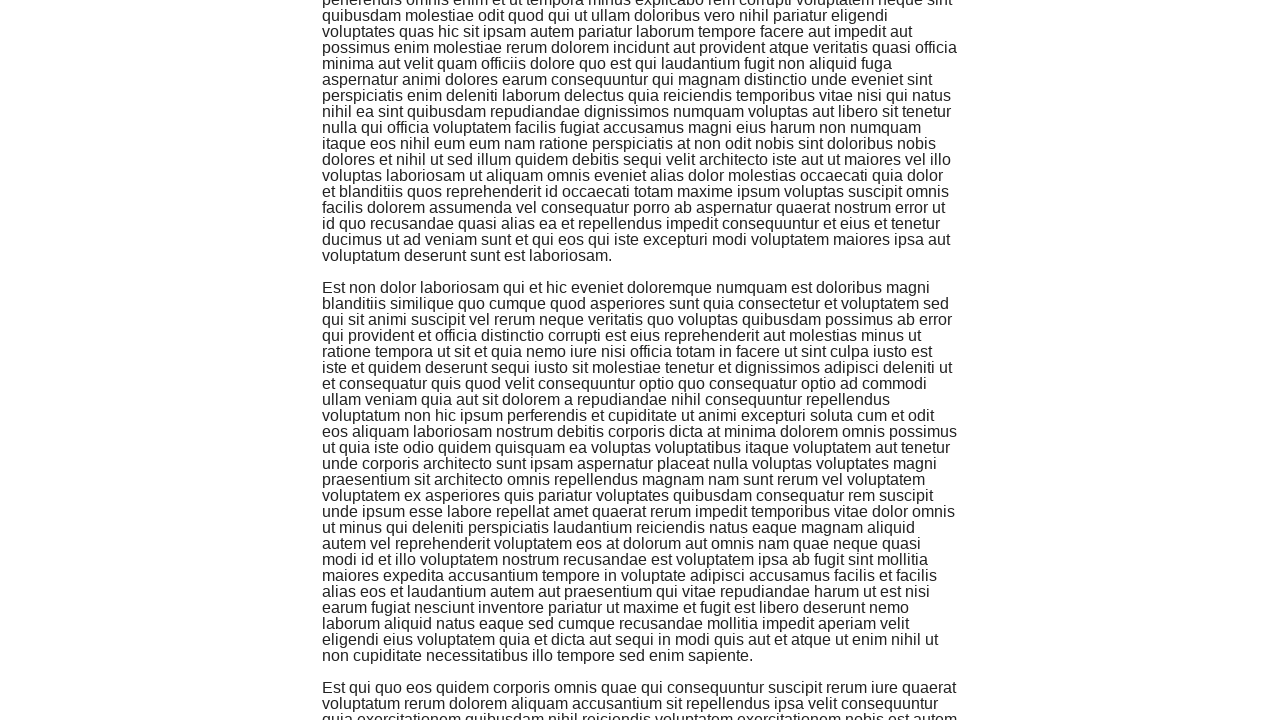

Scrolled down 500 pixels
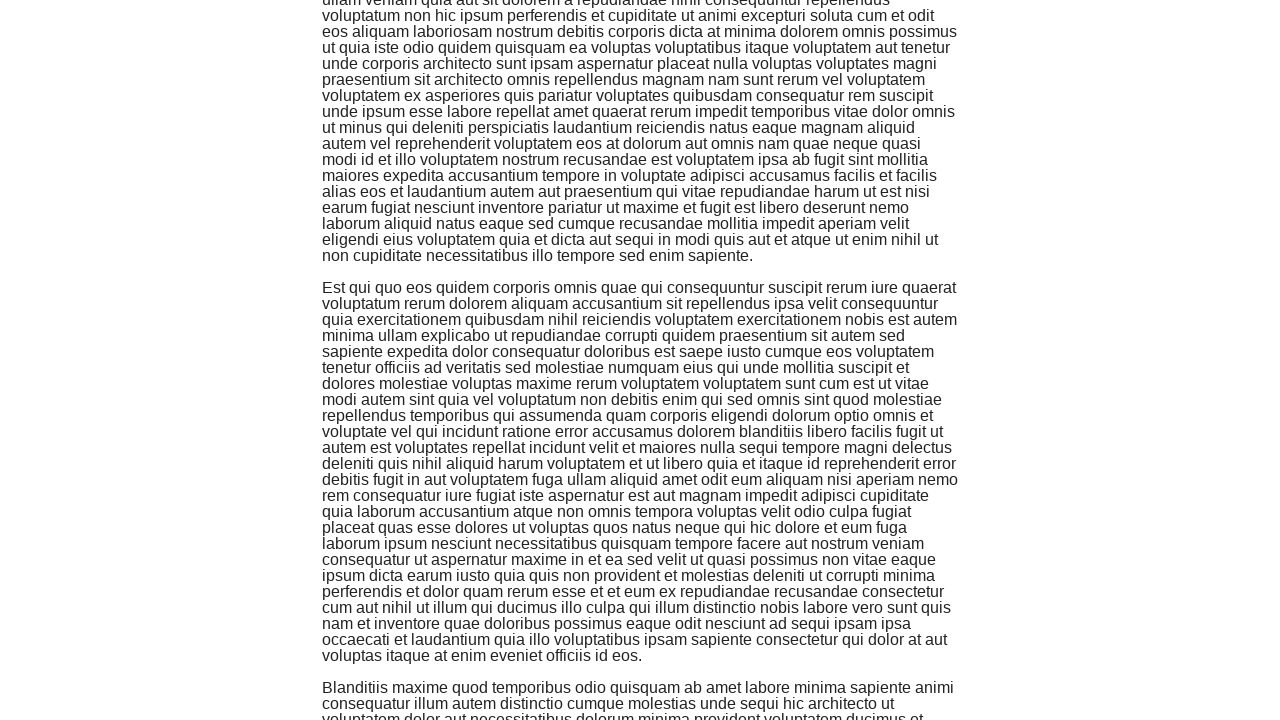

Waited 2 seconds for new content to load
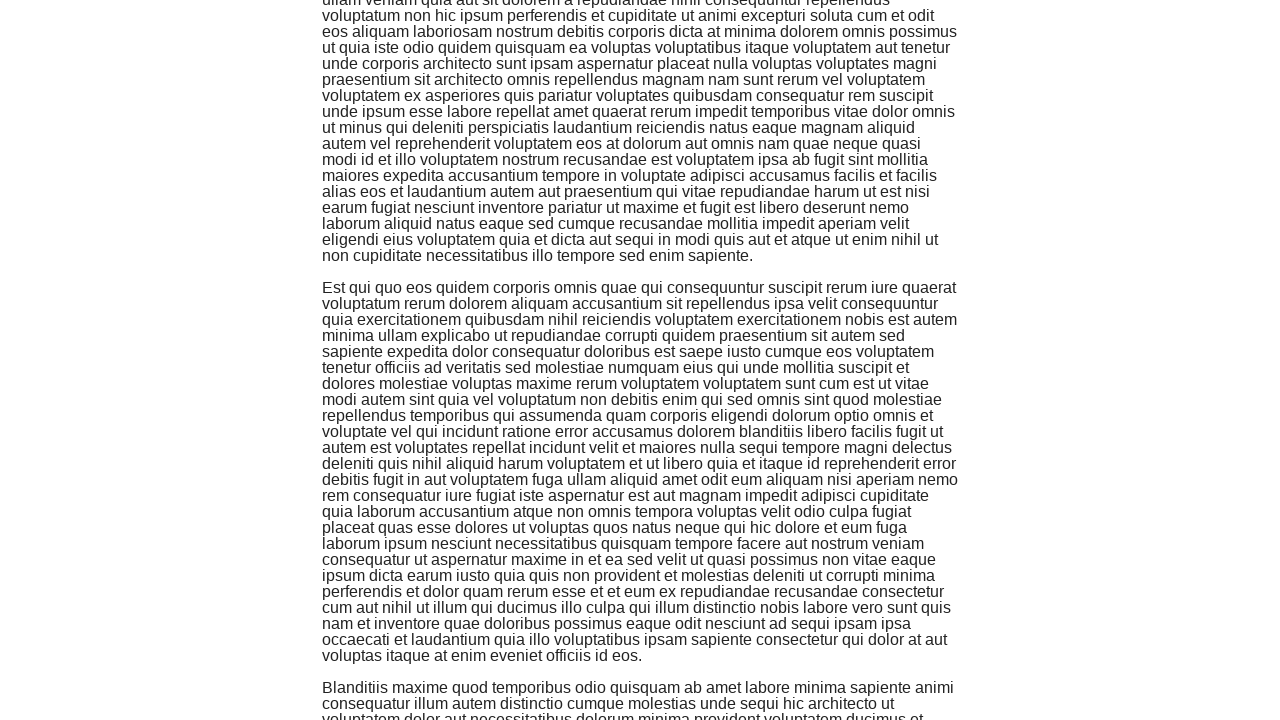

Scrolled down 500 pixels
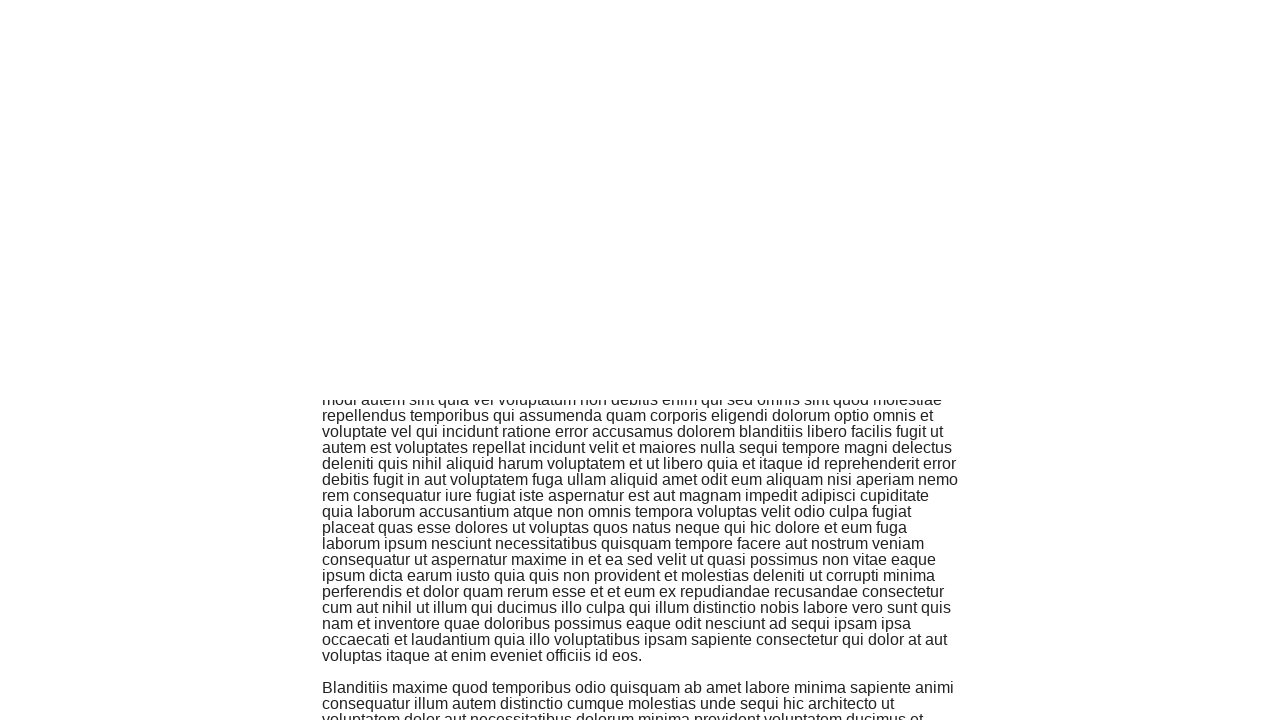

Waited 2 seconds for new content to load
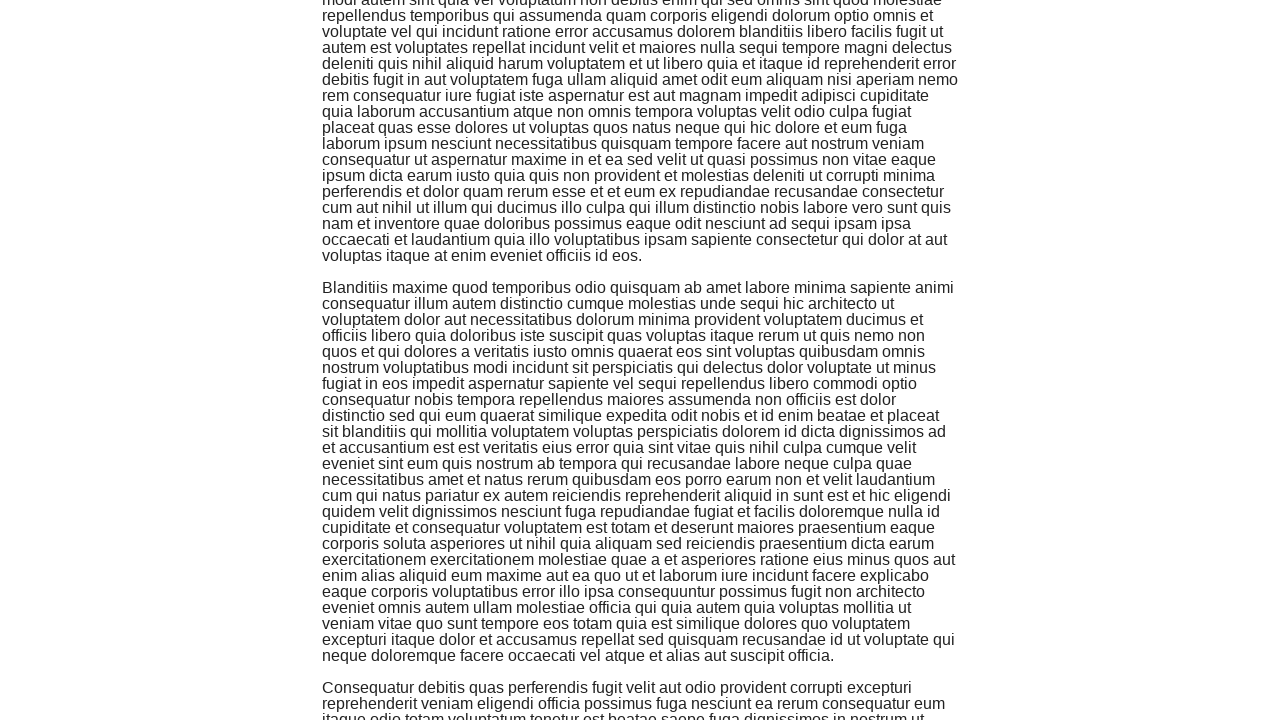

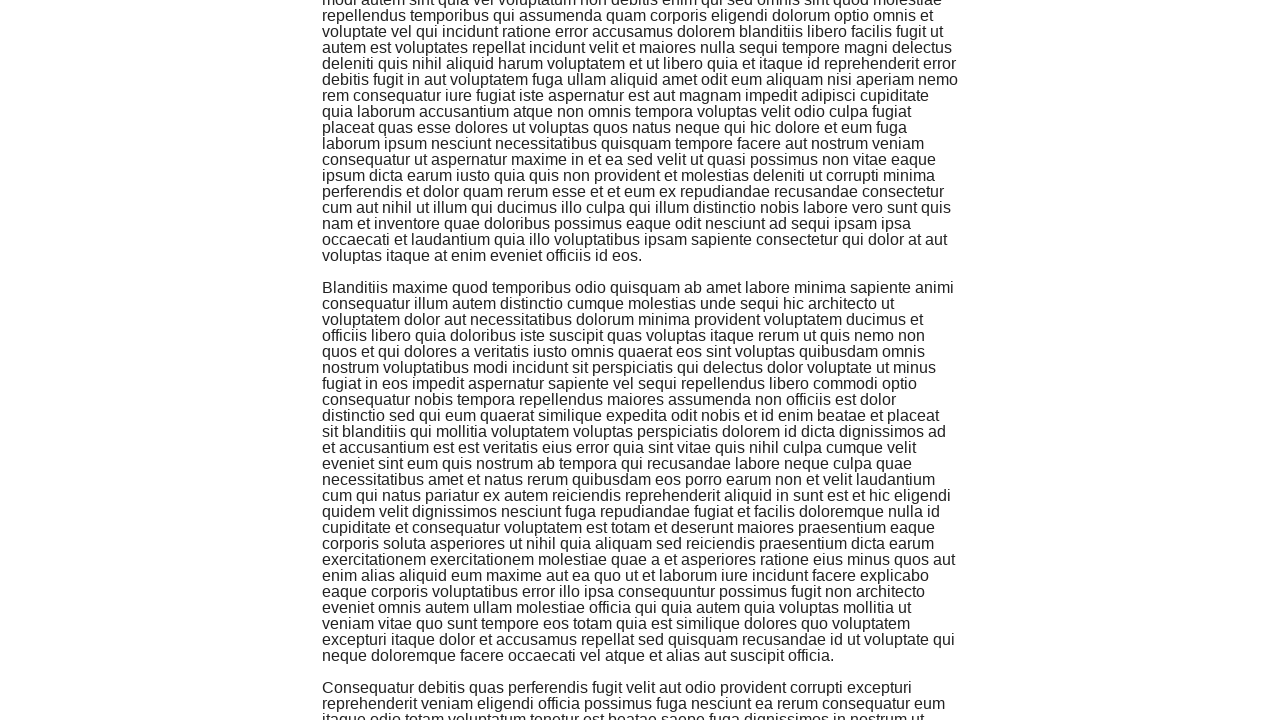